Validates that table headers are displayed with correct text values in a sortable data table

Starting URL: http://the-internet.herokuapp.com/

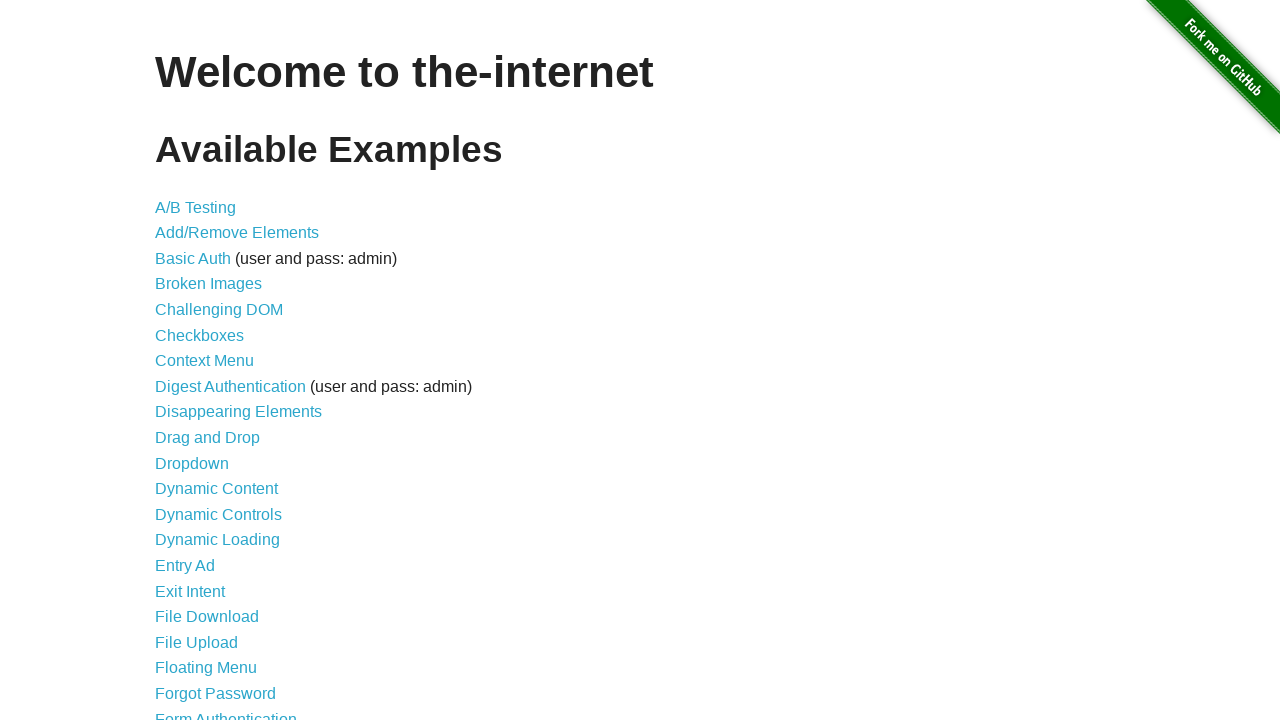

Clicked on Sortable Data Tables link at (230, 574) on text=Sortable Data Tables
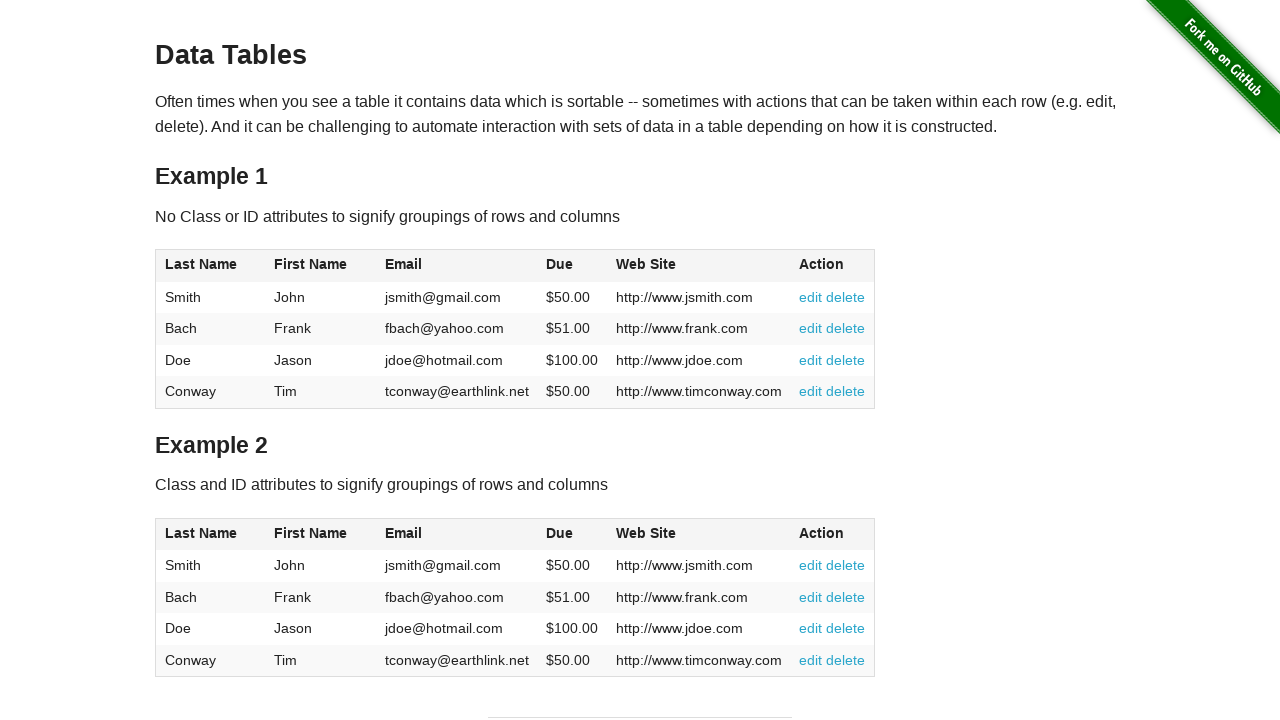

Table #table1 loaded
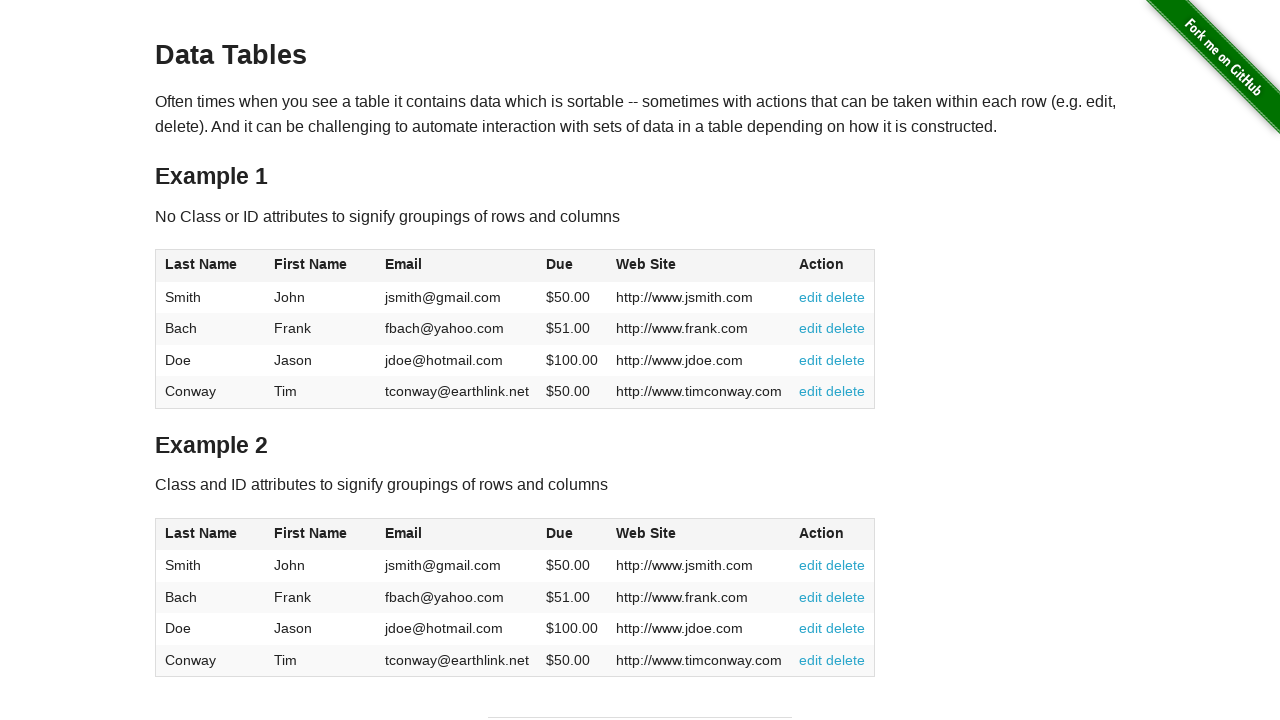

Retrieved table headers from #table1
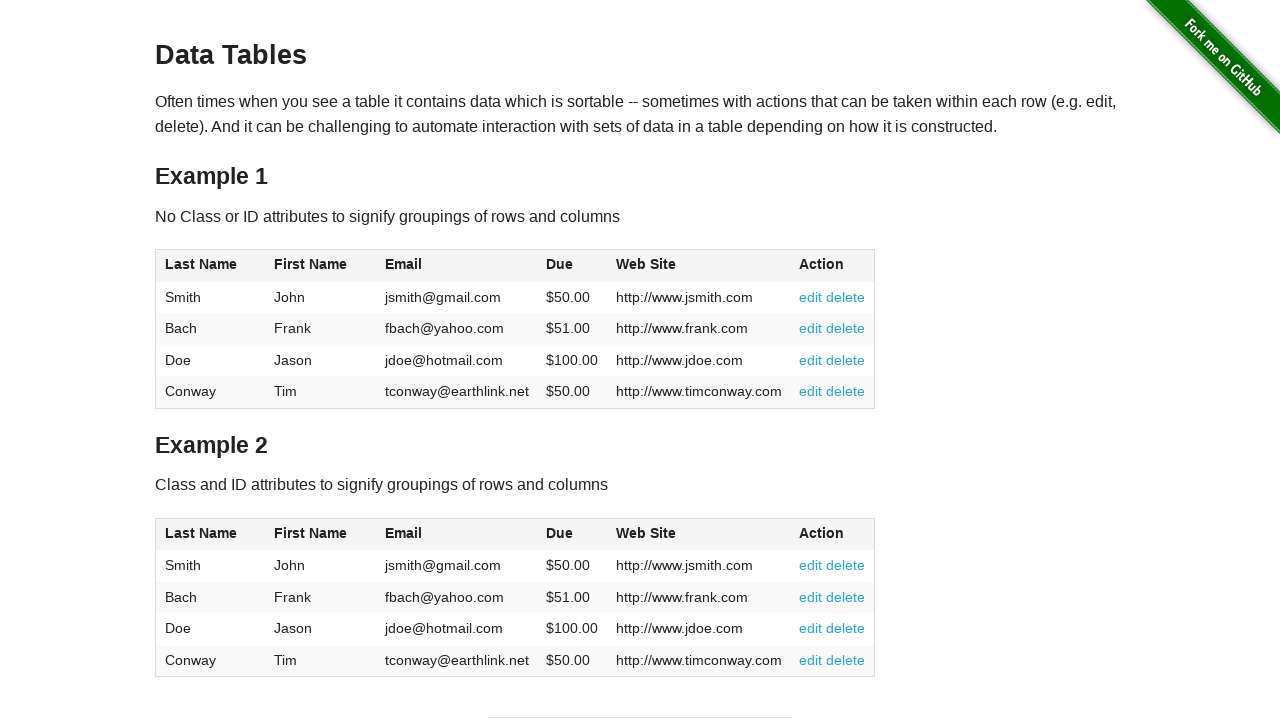

Verified header 0: 'Last Name' matches
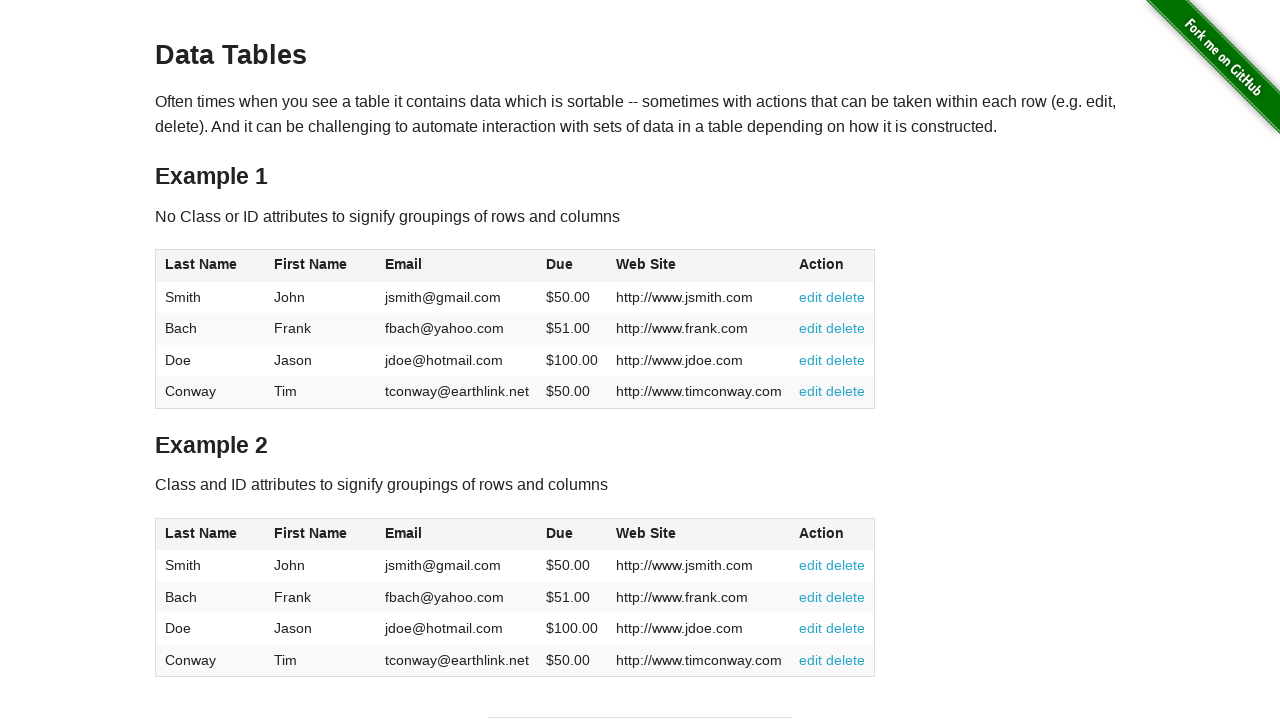

Verified header 1: 'First Name' matches
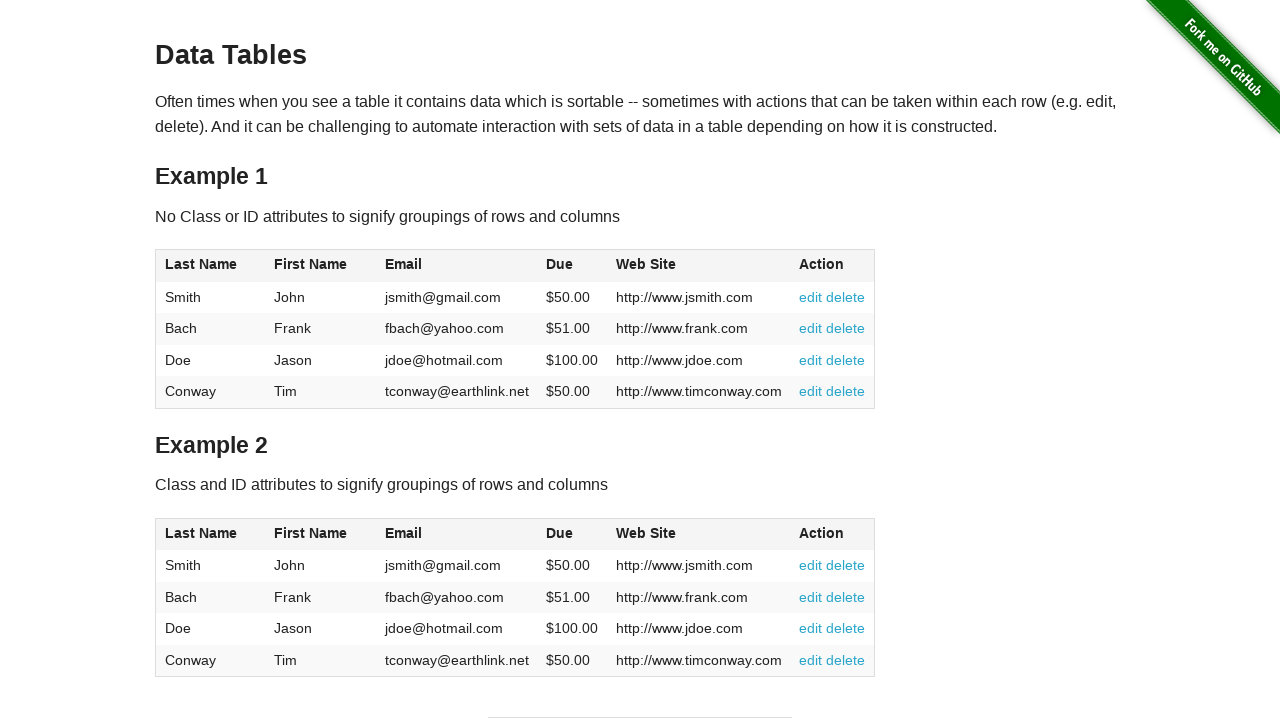

Verified header 2: 'Email' matches
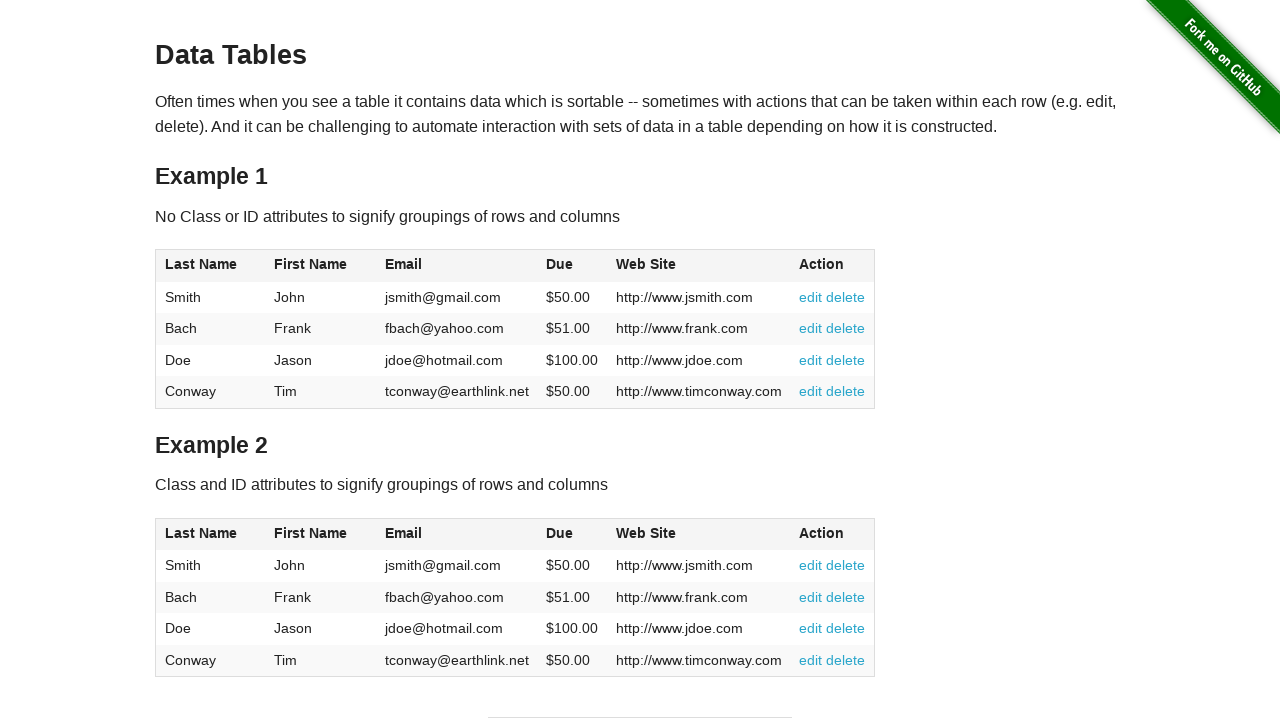

Verified header 3: 'Due' matches
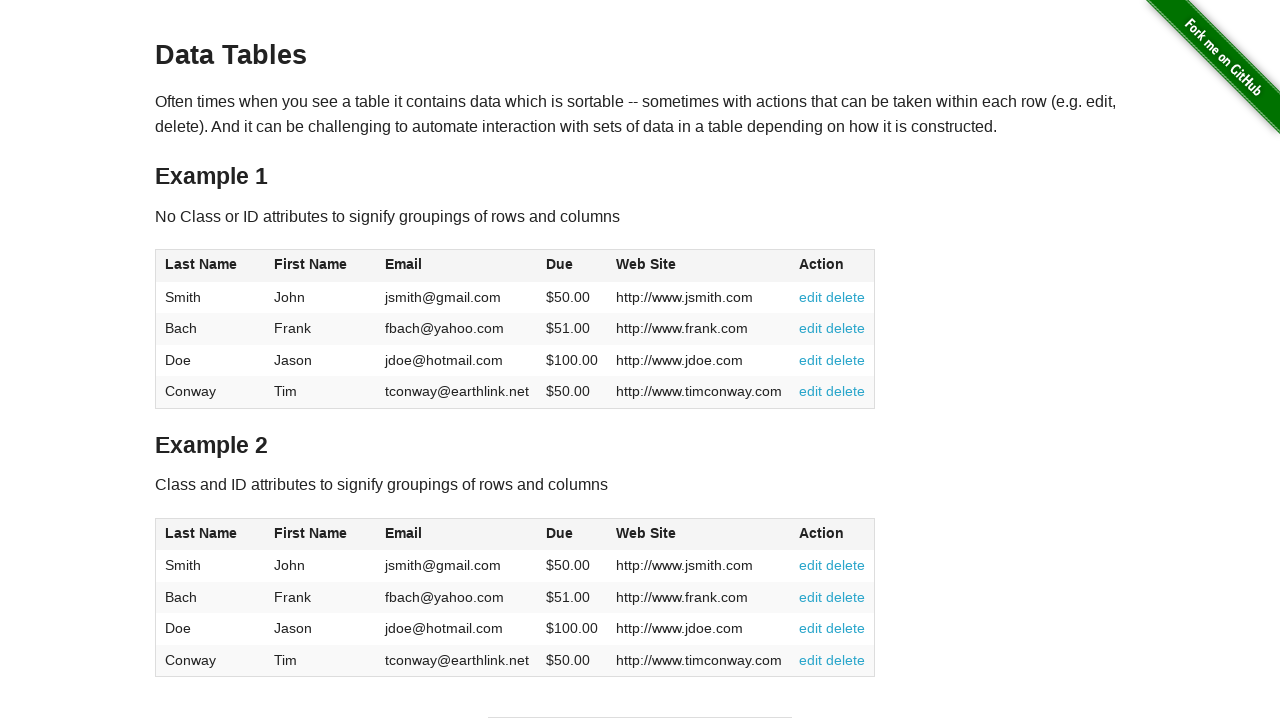

Verified header 4: 'Web Site' matches
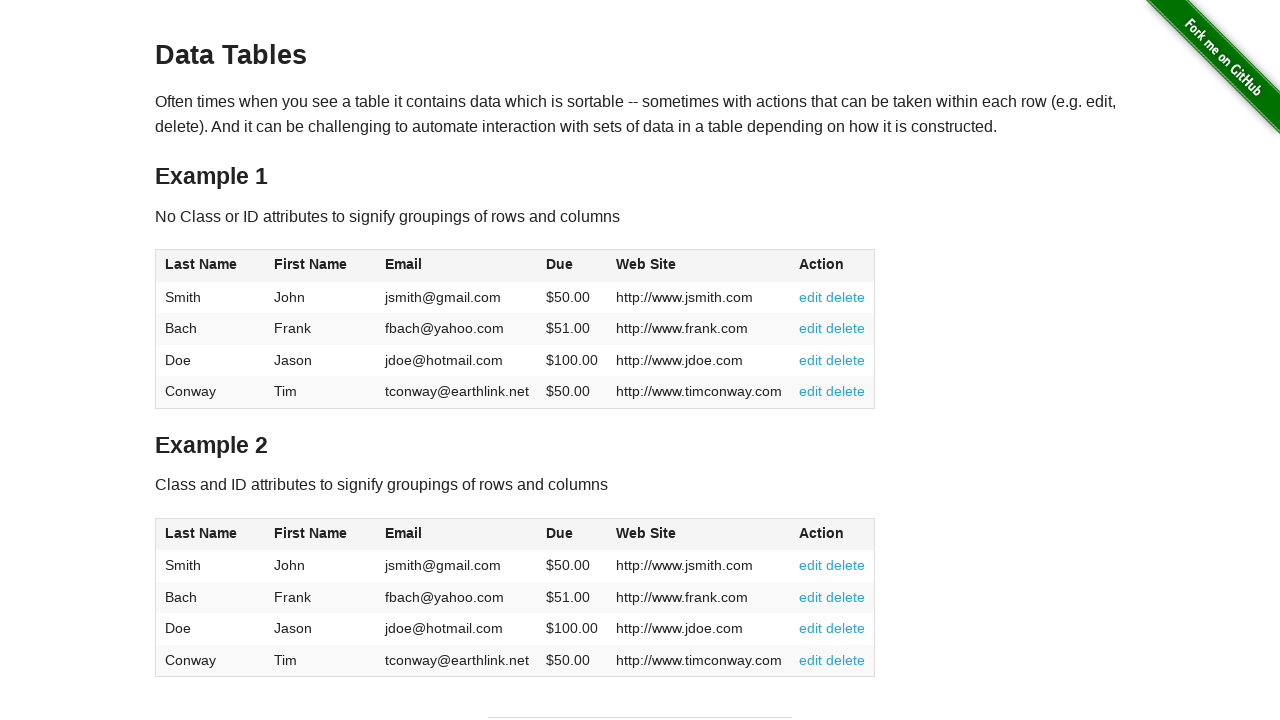

Verified header 5: 'Action' matches
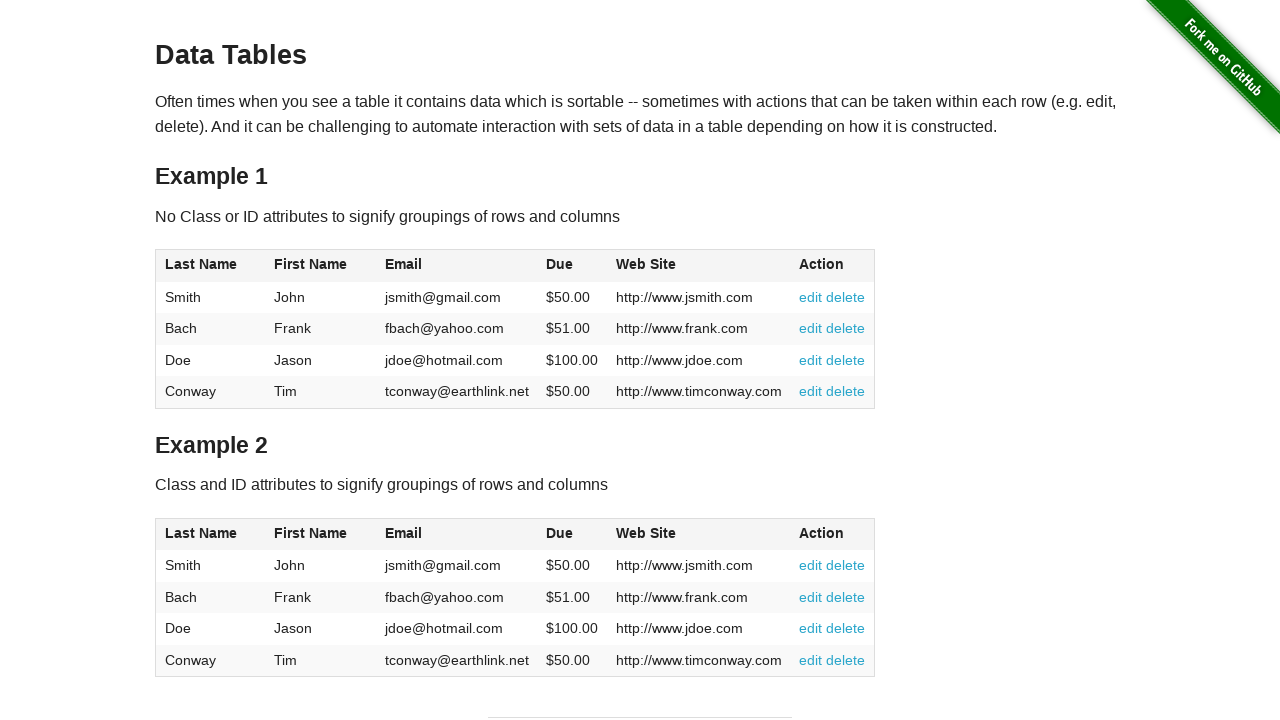

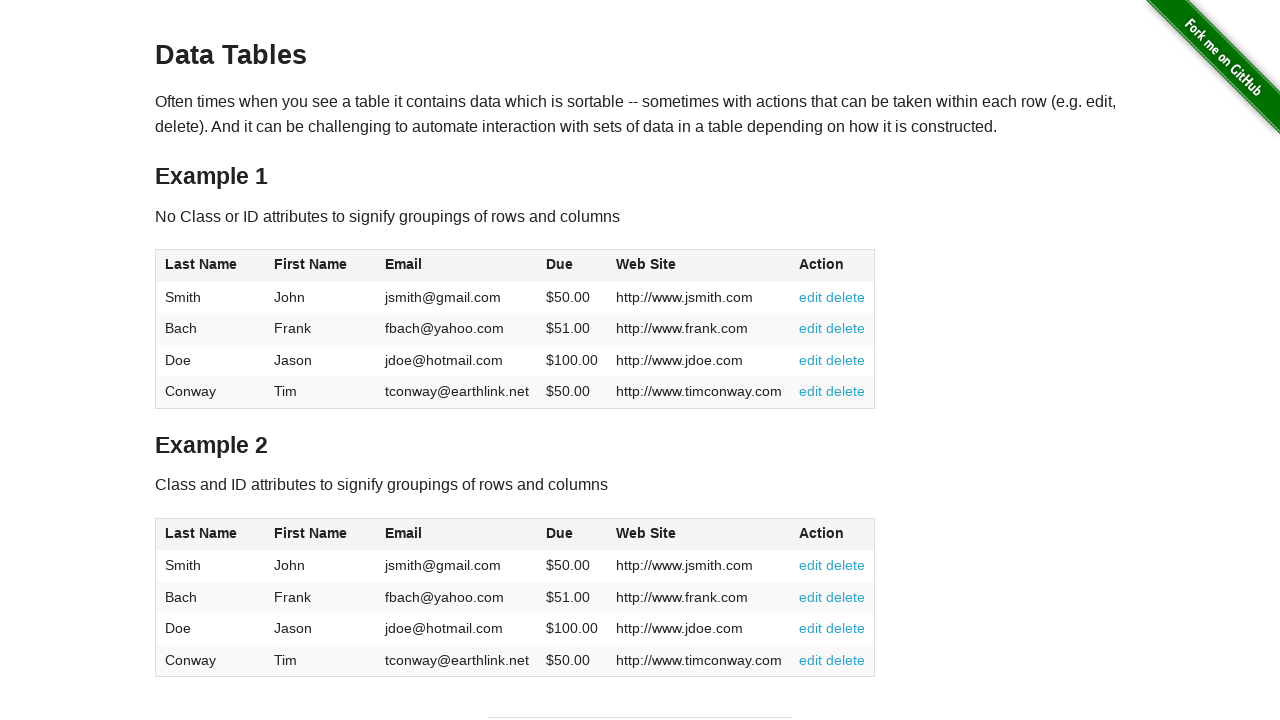